Tests hover functionality on user avatars, verifying that hovering over each avatar reveals the corresponding user name information.

Starting URL: http://przyklady.javastart.pl:8095/hovers

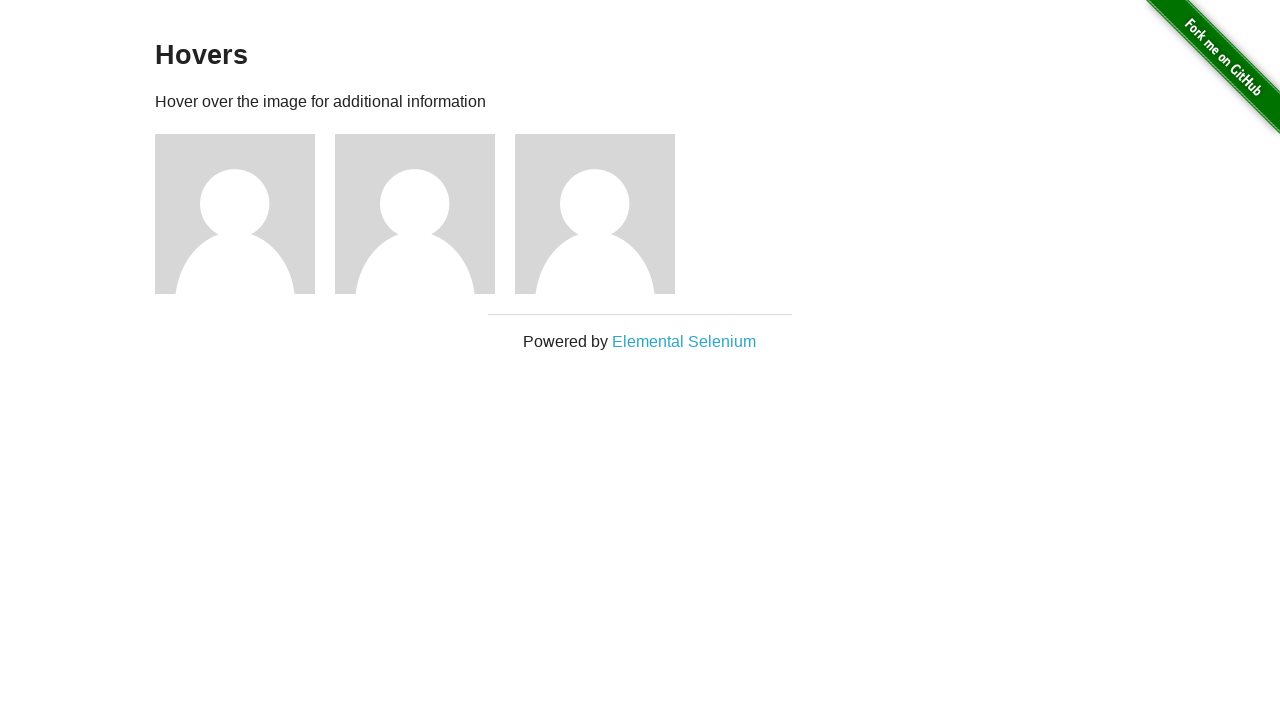

Located first user avatar
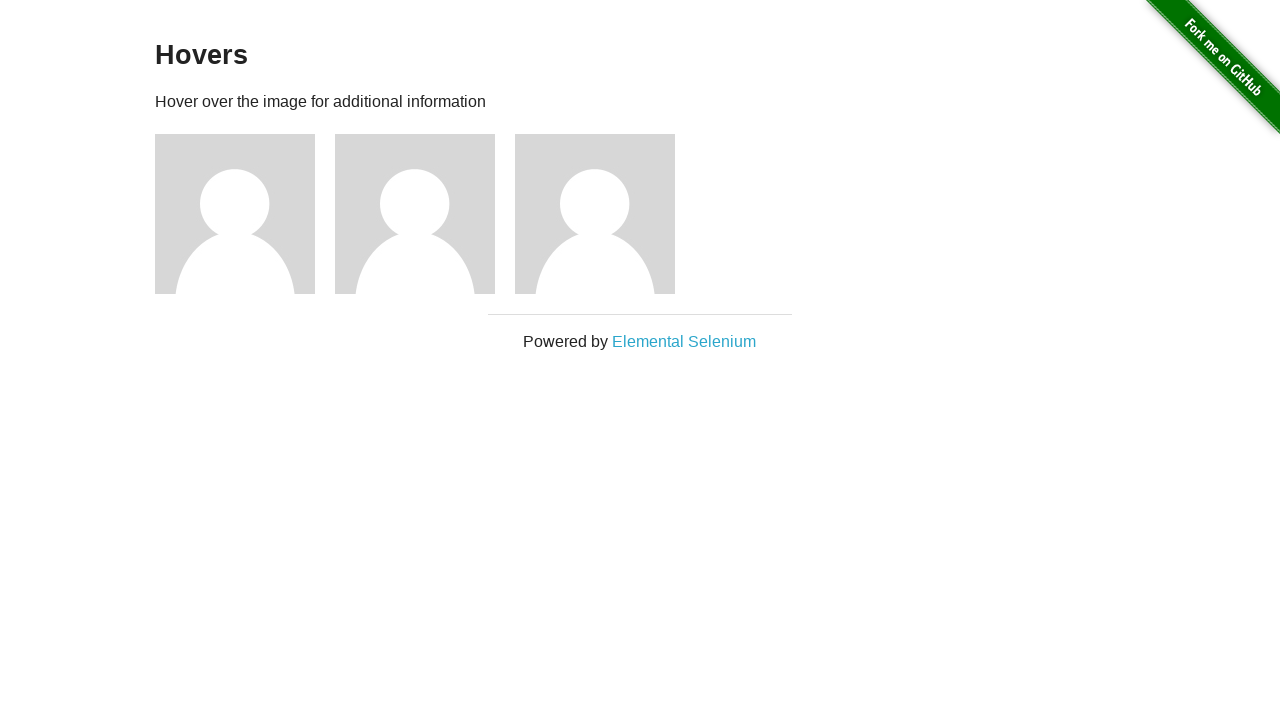

Located second user avatar
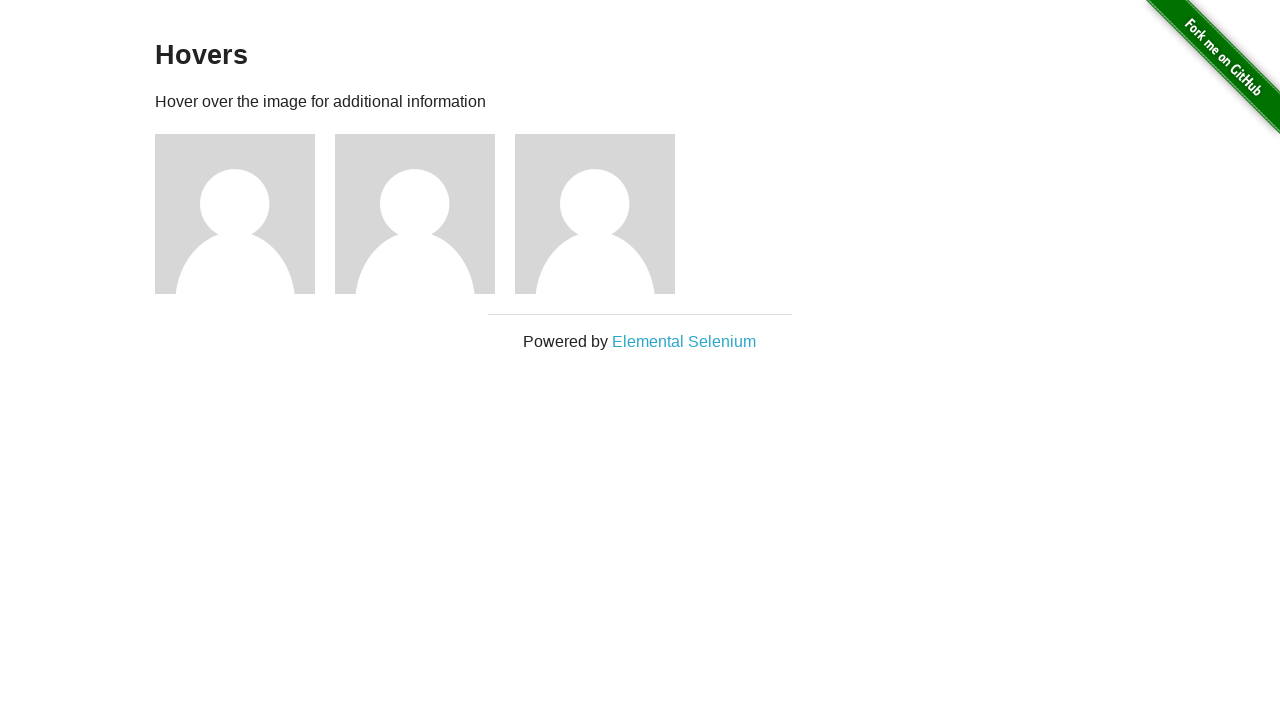

Located third user avatar
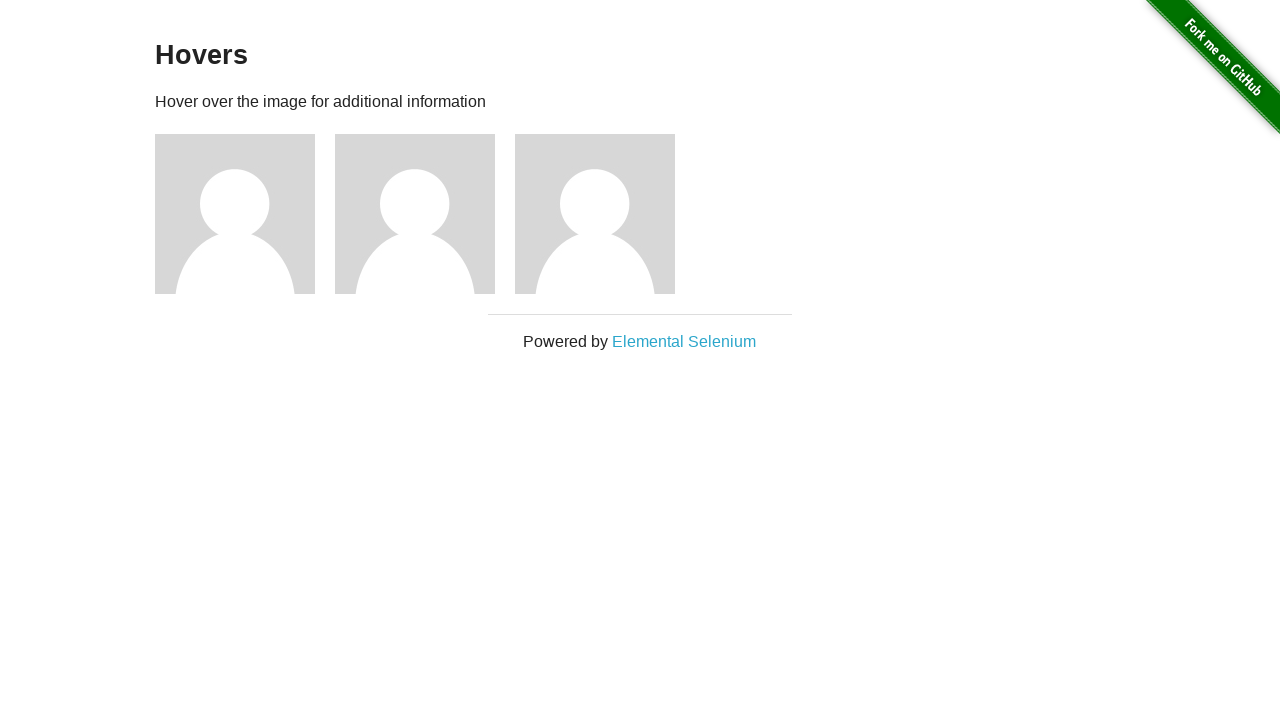

Hovered over first user avatar at (245, 214) on xpath=//*[@id='content']/div/div[1]
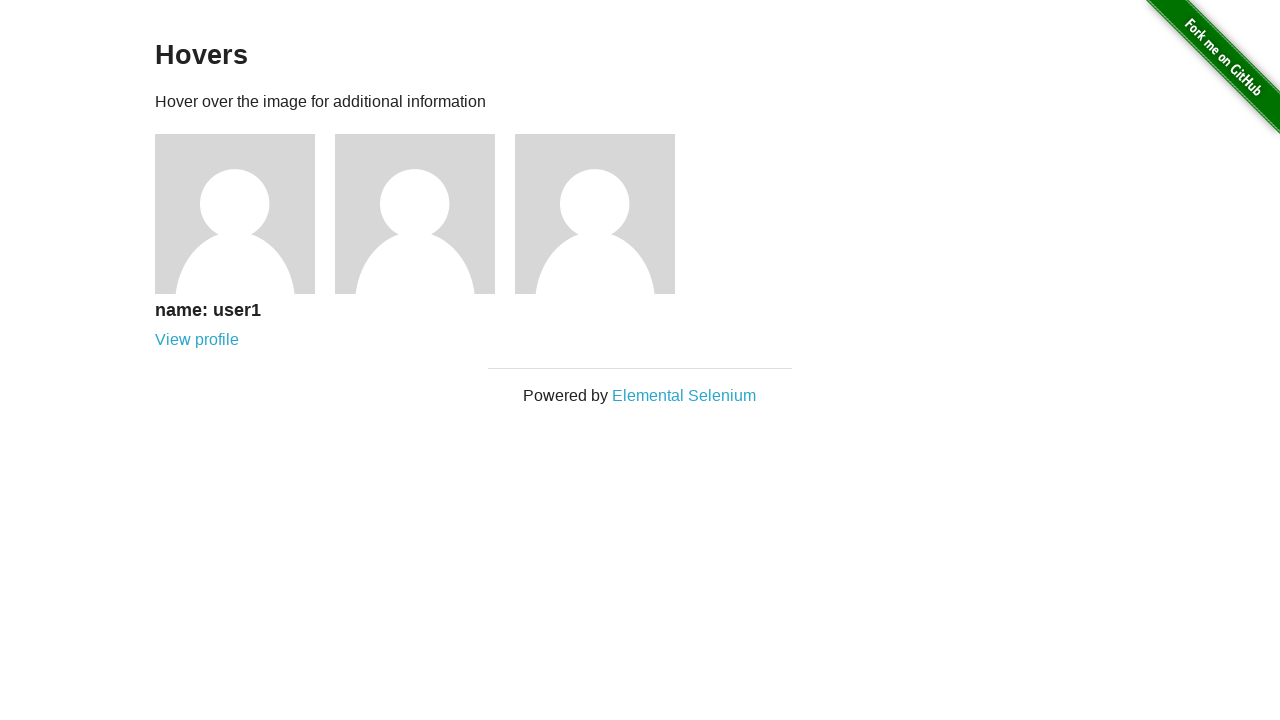

Located expanded description for first avatar
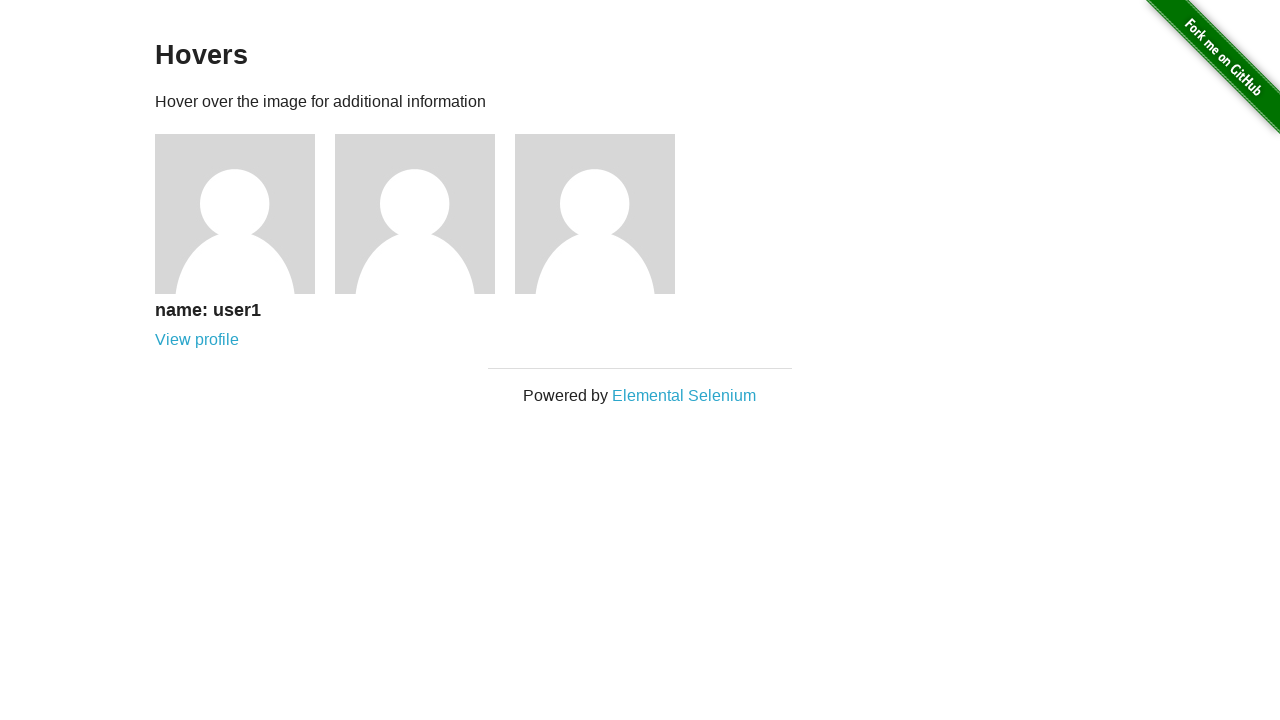

Waited for expanded description to appear
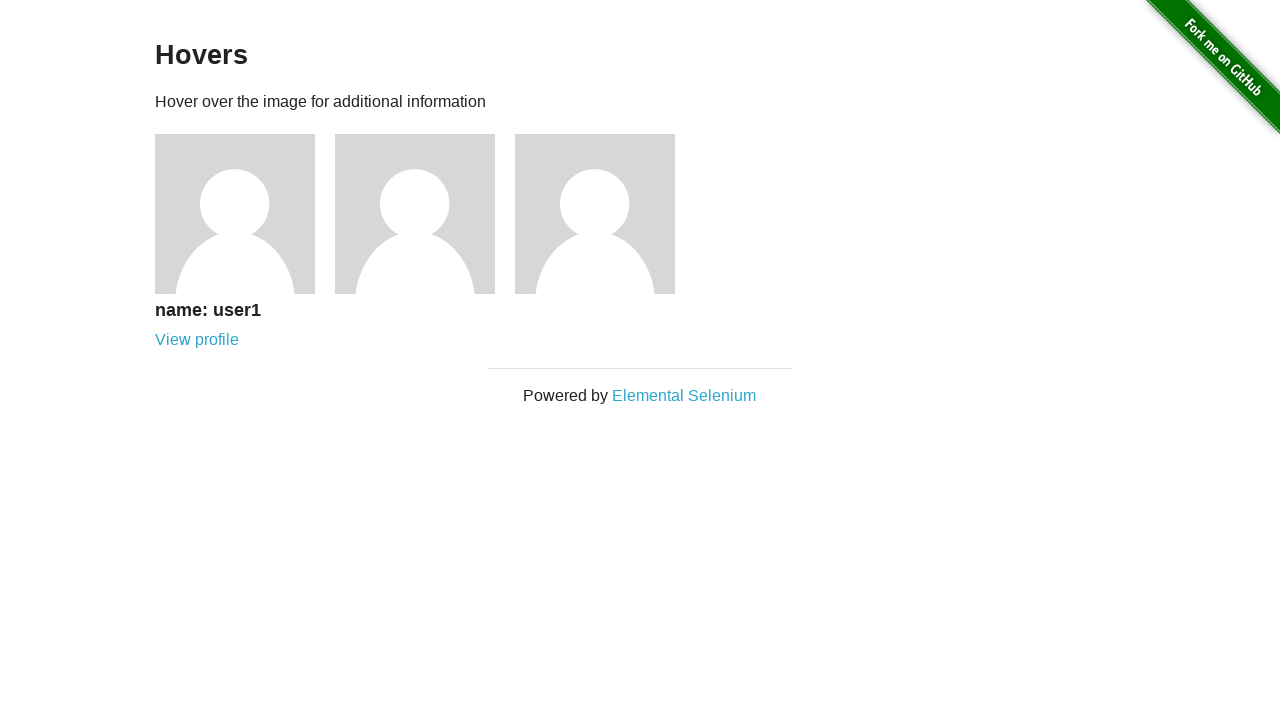

Verified first avatar displays 'name: user1'
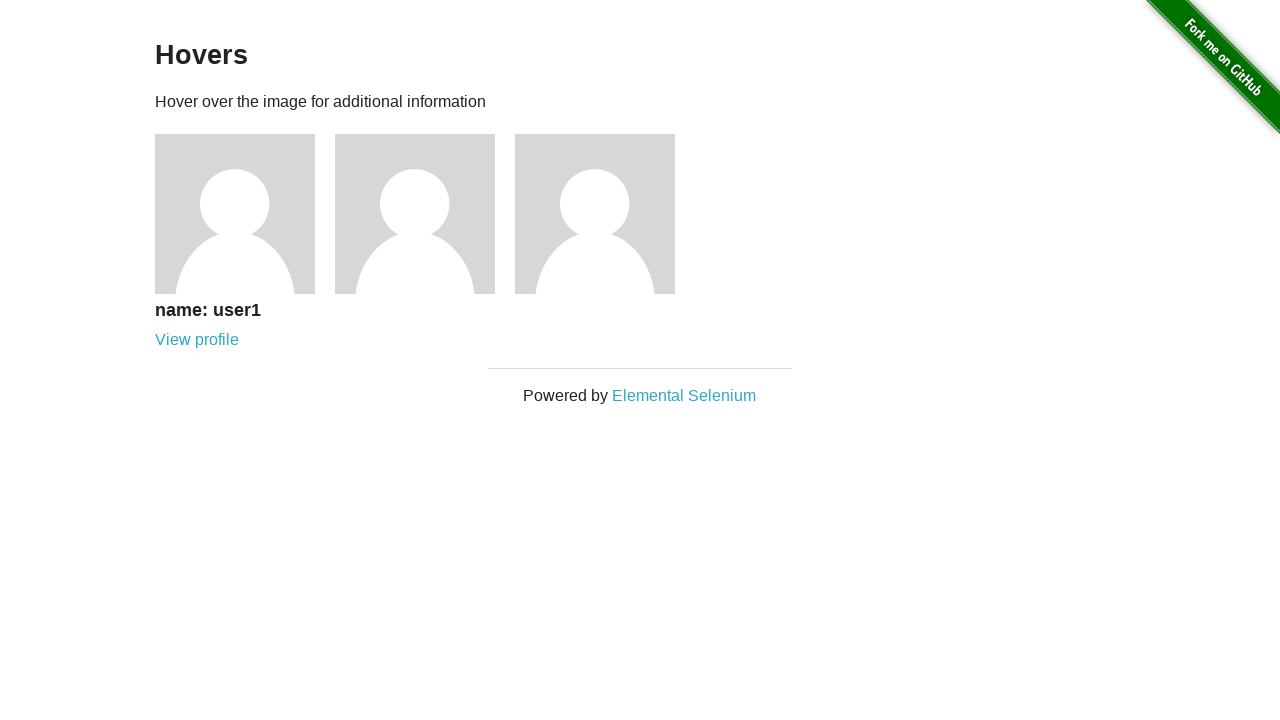

Hovered over second user avatar at (425, 214) on xpath=//*[@id='content']/div/div[2]
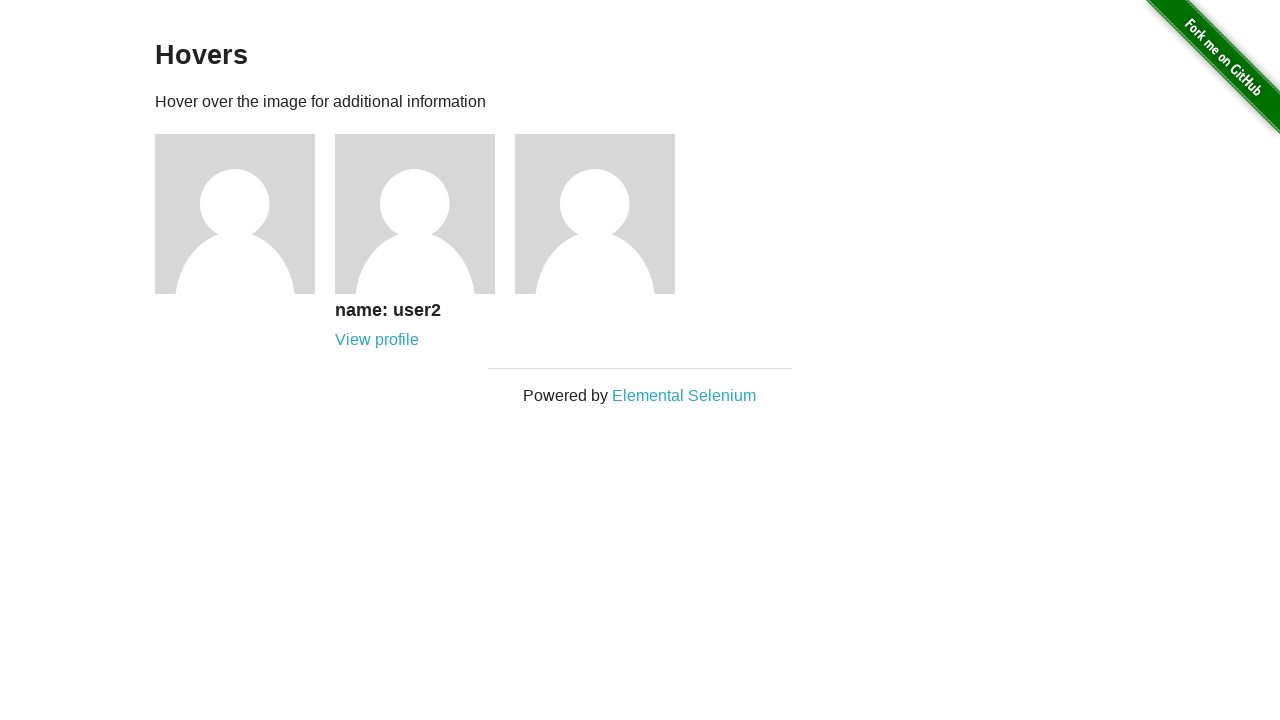

Hovered over third user avatar at (605, 214) on xpath=//*[@id='content']/div/div[3]
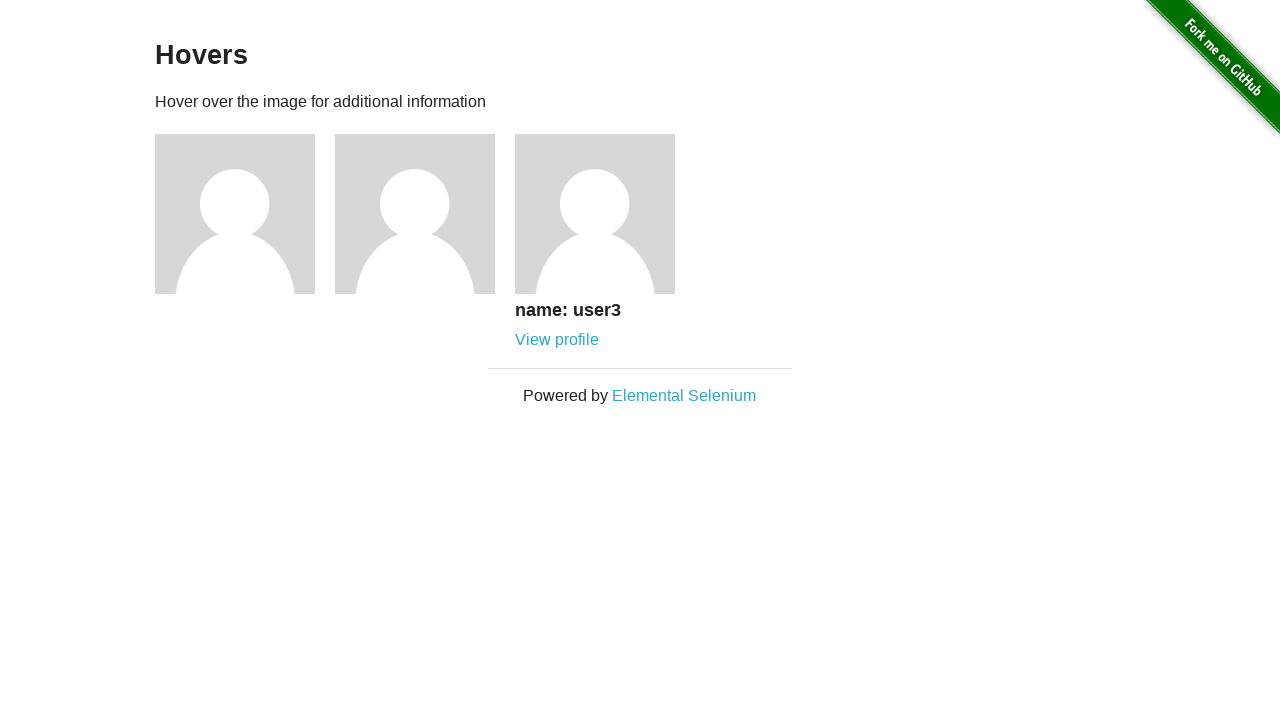

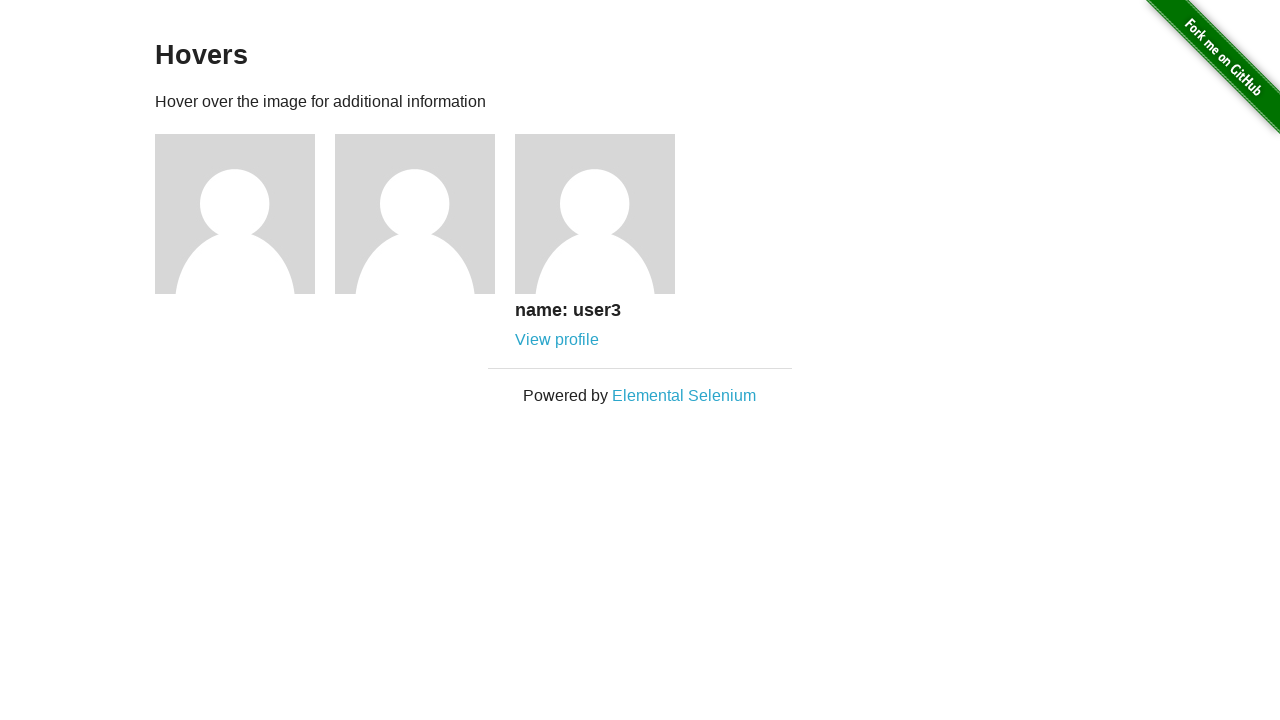